Tests a simple text input form by entering text, submitting it, and verifying the result. Then navigates through a dropdown menu to click a Contact link.

Starting URL: https://www.qa-practice.com/elements/input/simple

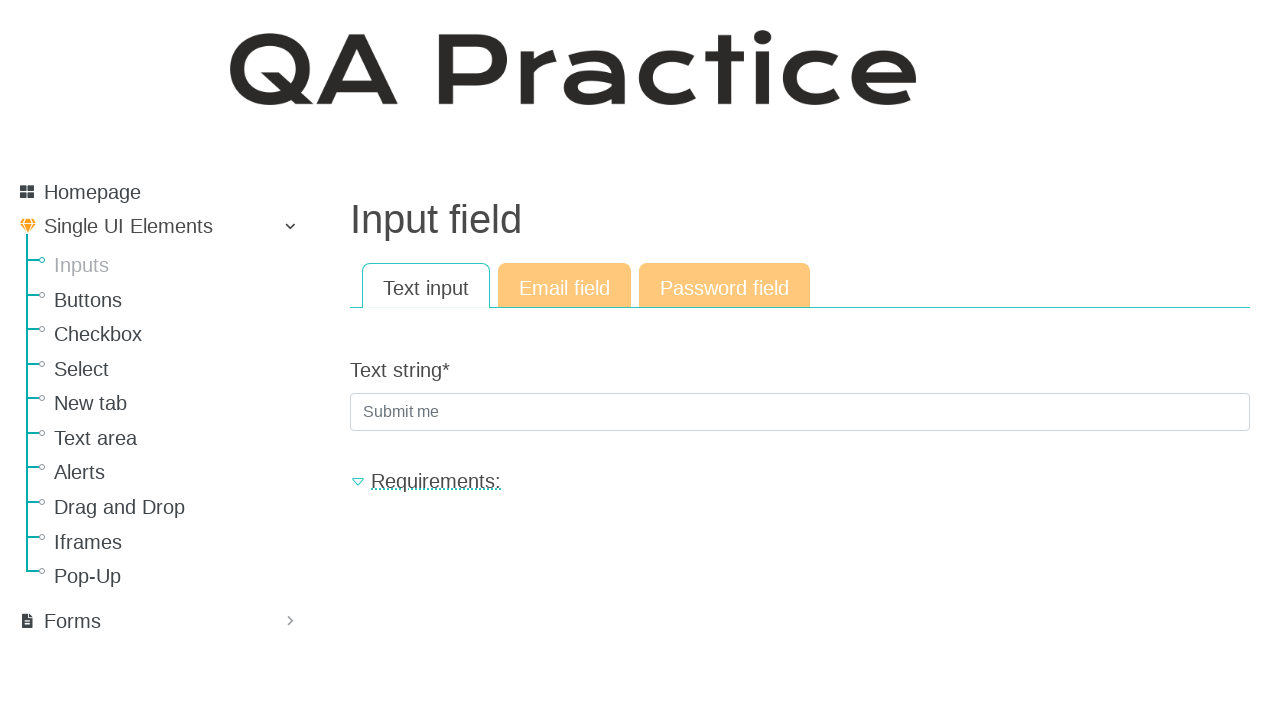

Filled text input field with 'qa' on #id_text_string
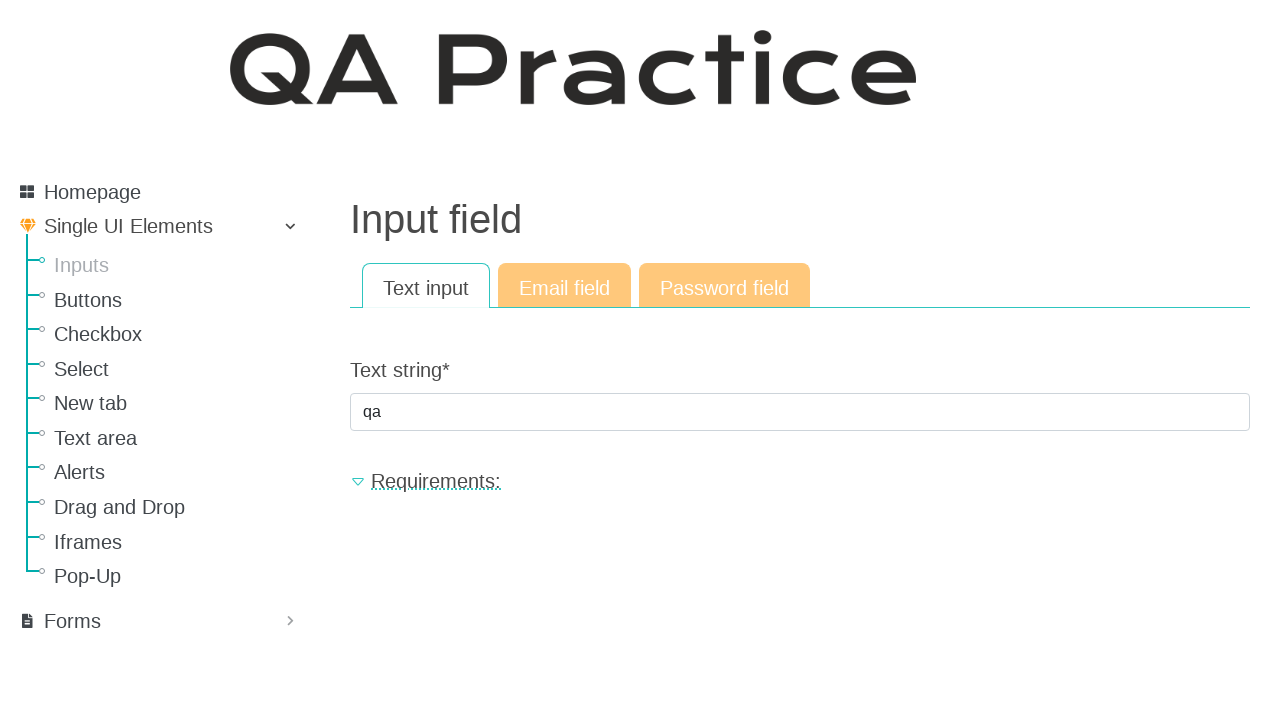

Pressed Enter to submit the form on #id_text_string
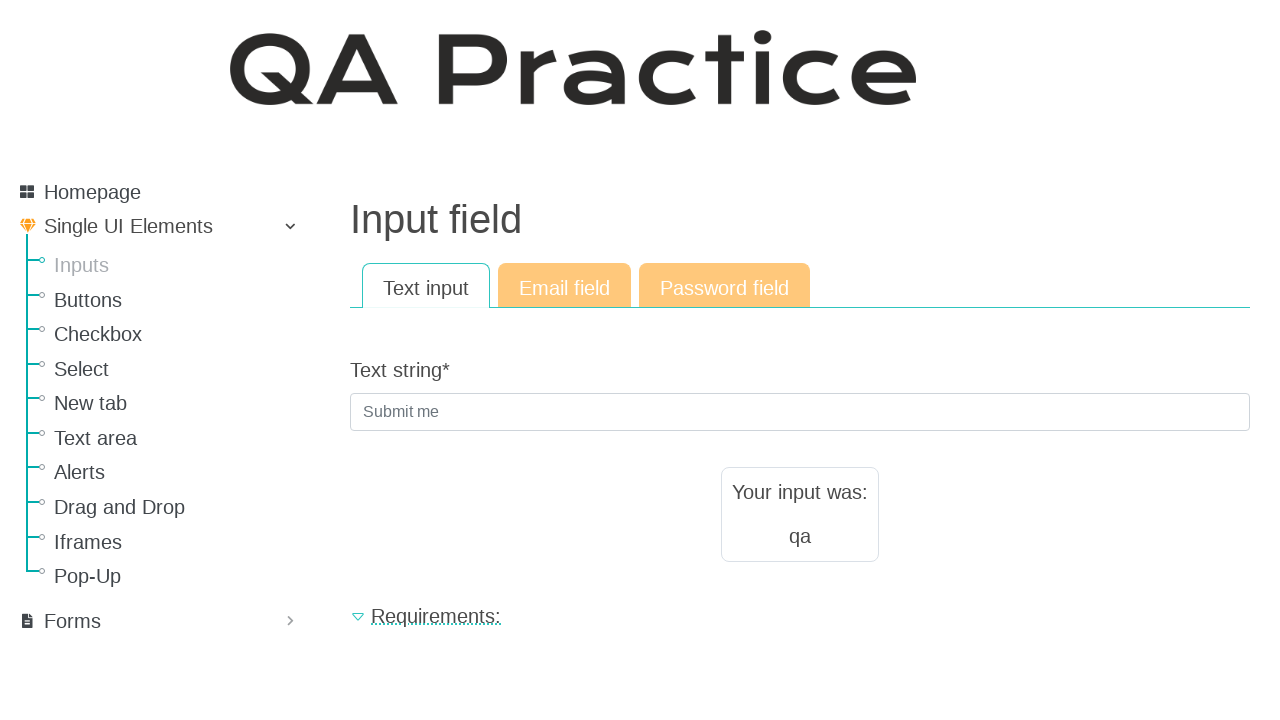

Result text element loaded
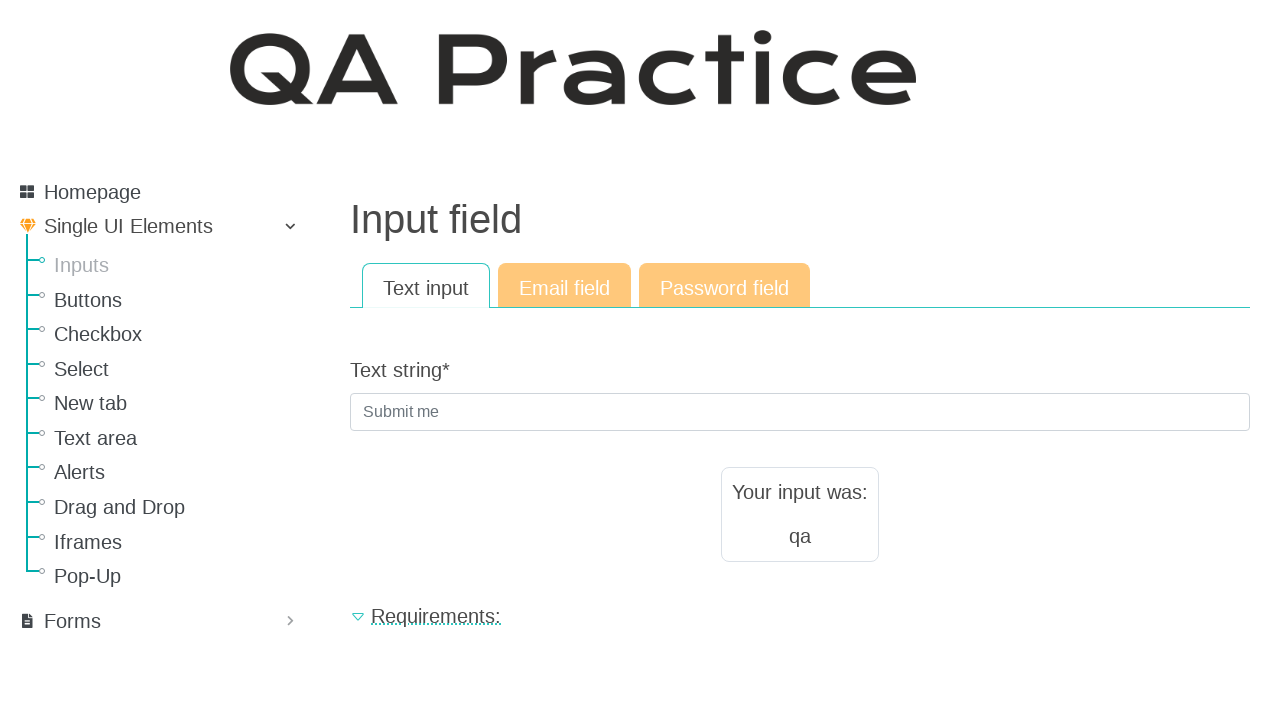

Located result text element
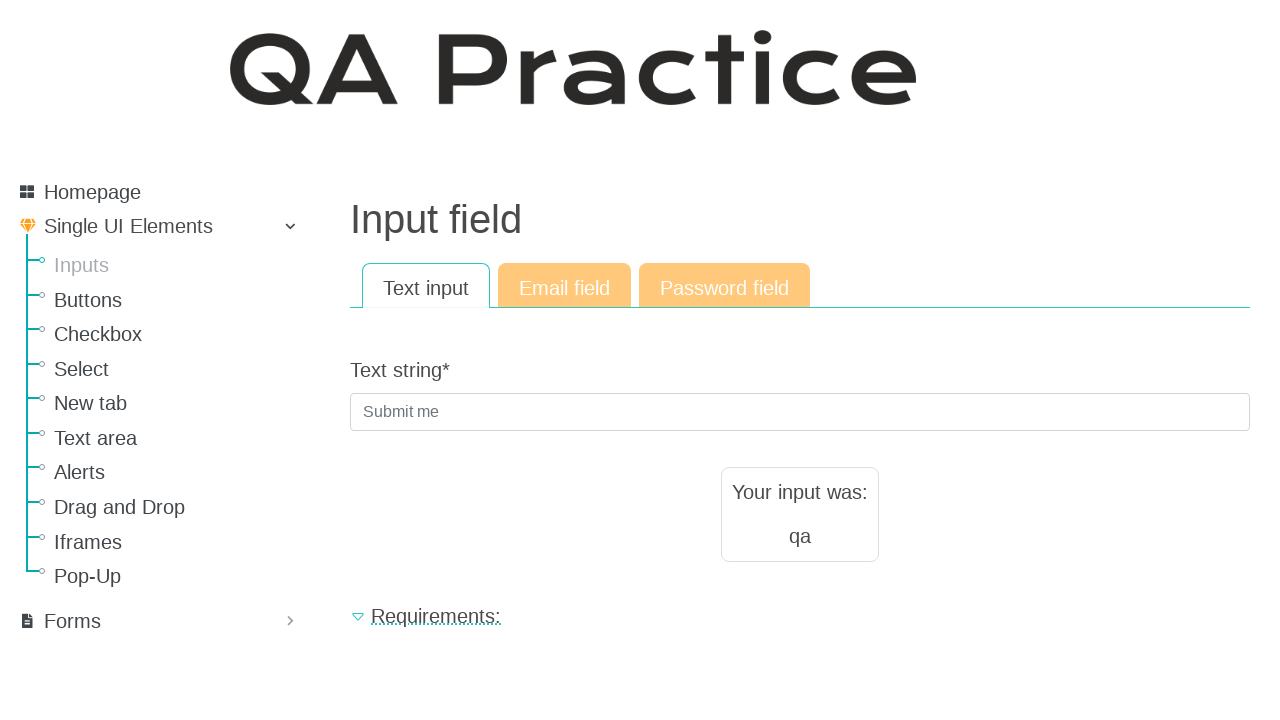

Verified result text matches 'qa'
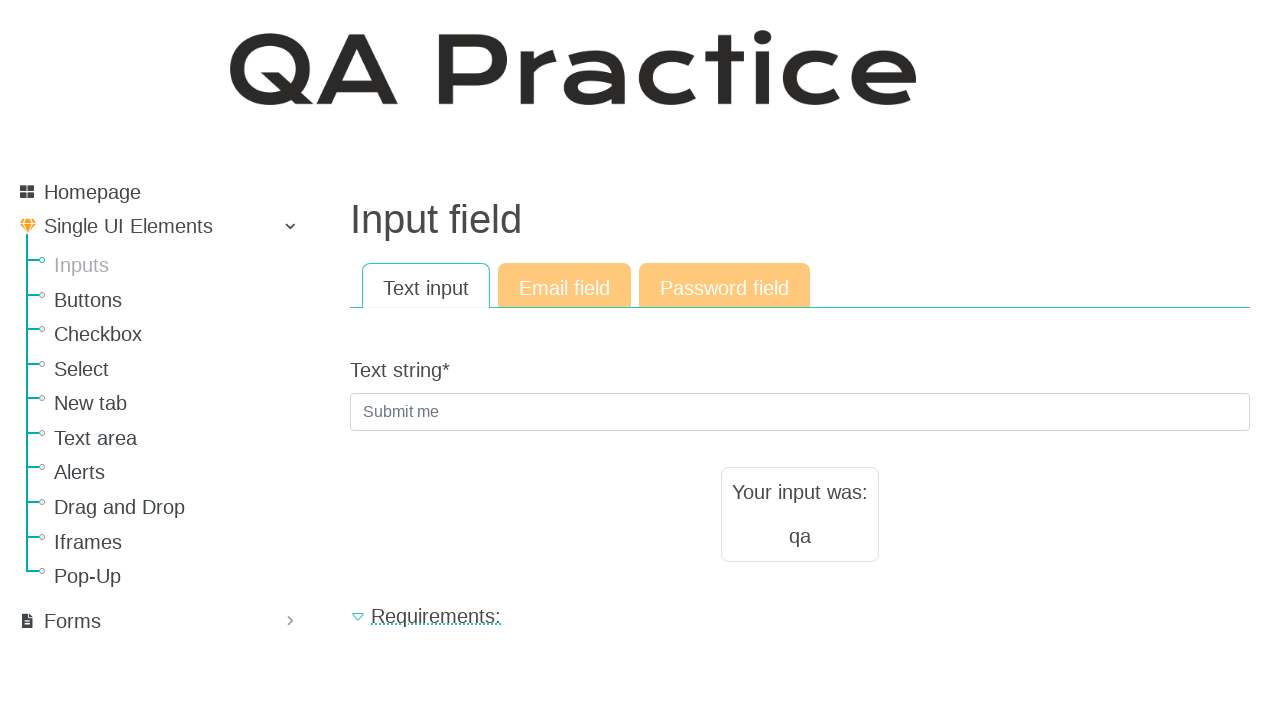

Clicked dropdown trigger to open menu at (800, 616) on #req_header
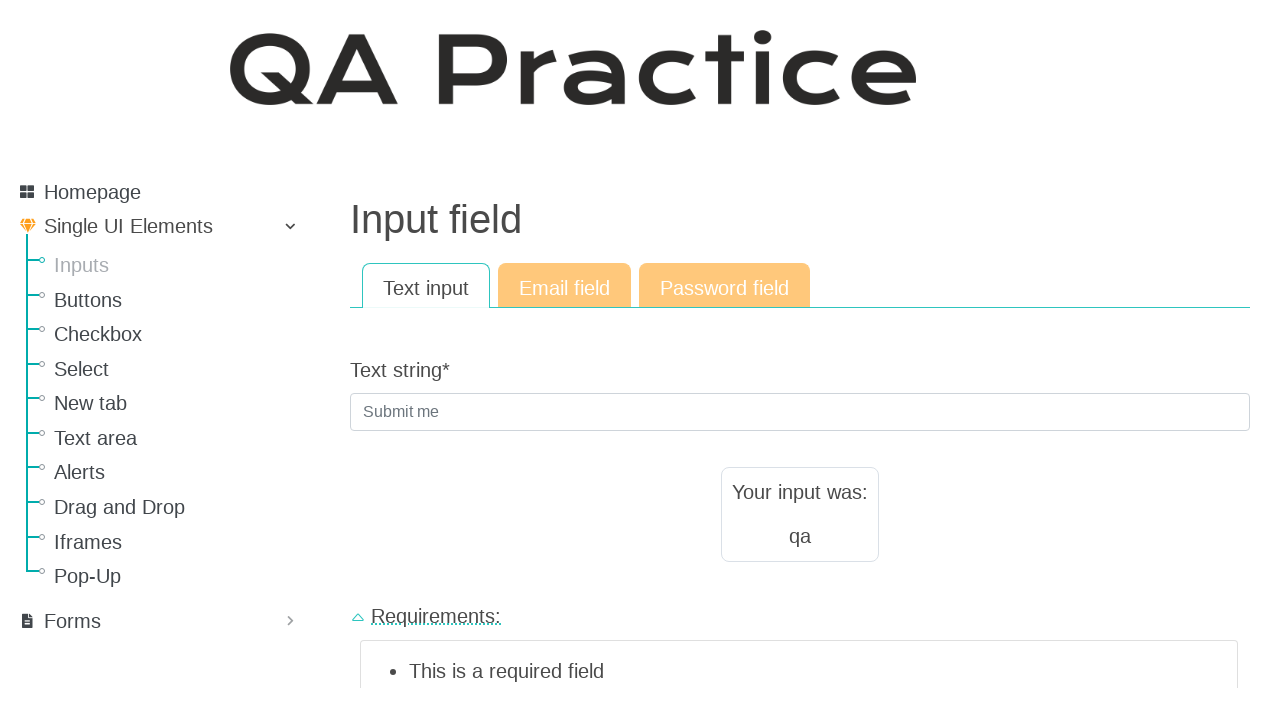

Clicked Contact link from dropdown menu at (68, 625) on a:has-text('Contact')
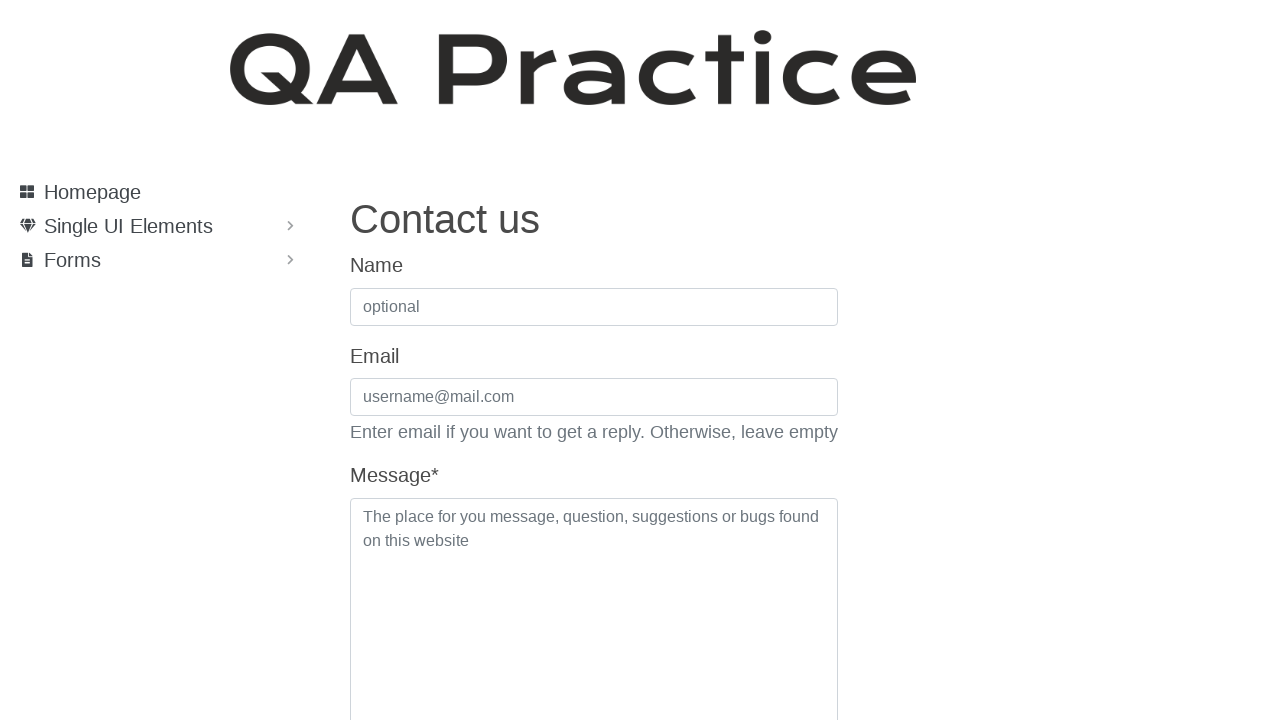

Navigation to Contact page completed
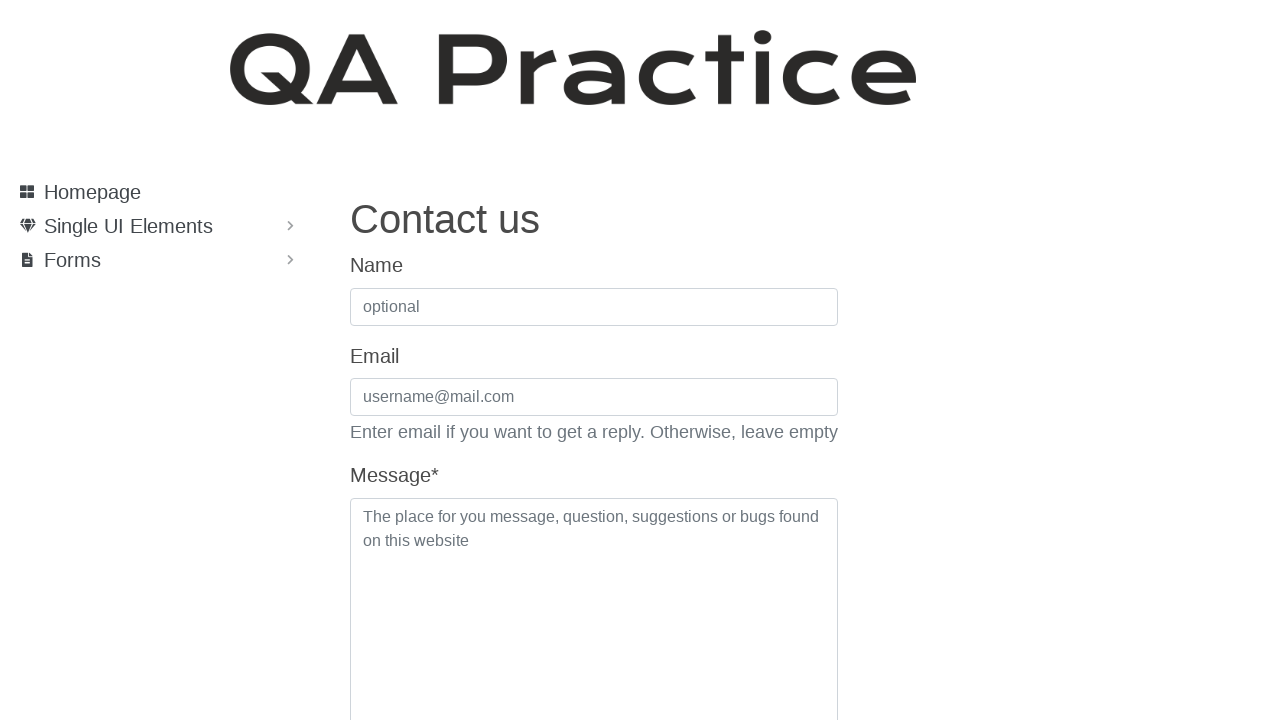

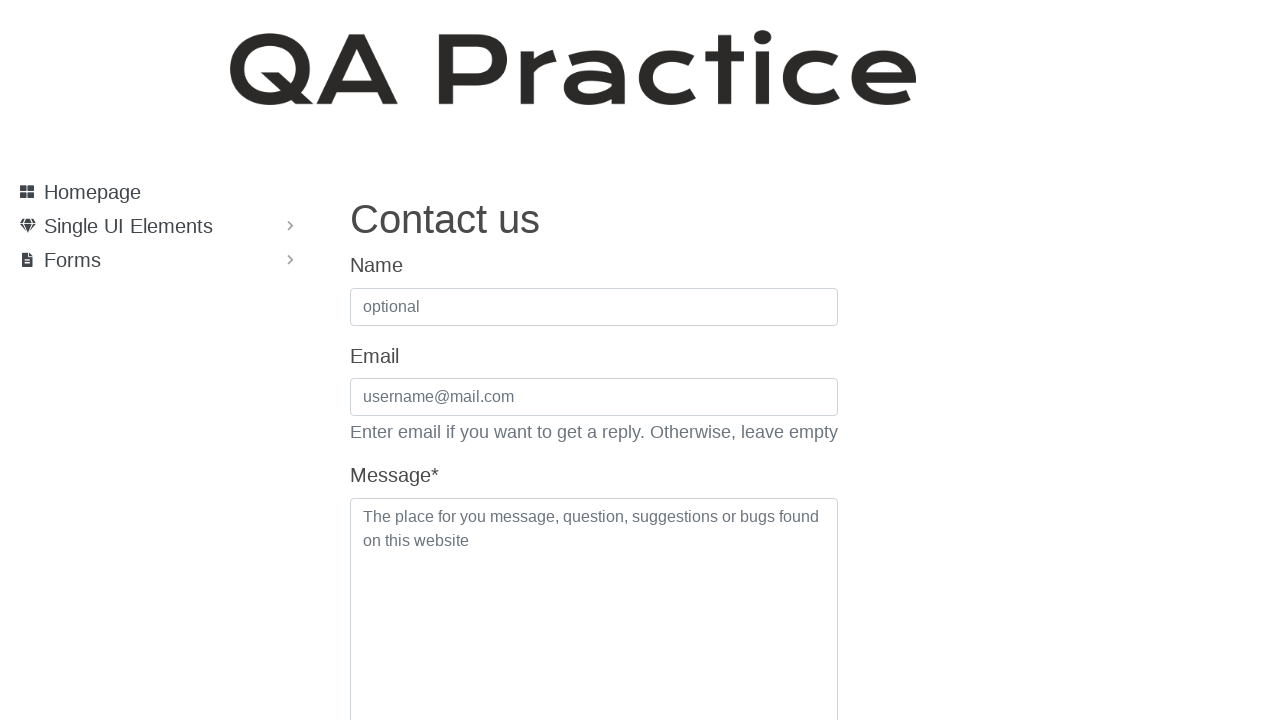